Tests horizontal slider functionality by navigating to the slider page and interacting with it using both drag-and-drop mouse movements and keyboard arrow keys

Starting URL: https://the-internet.herokuapp.com/

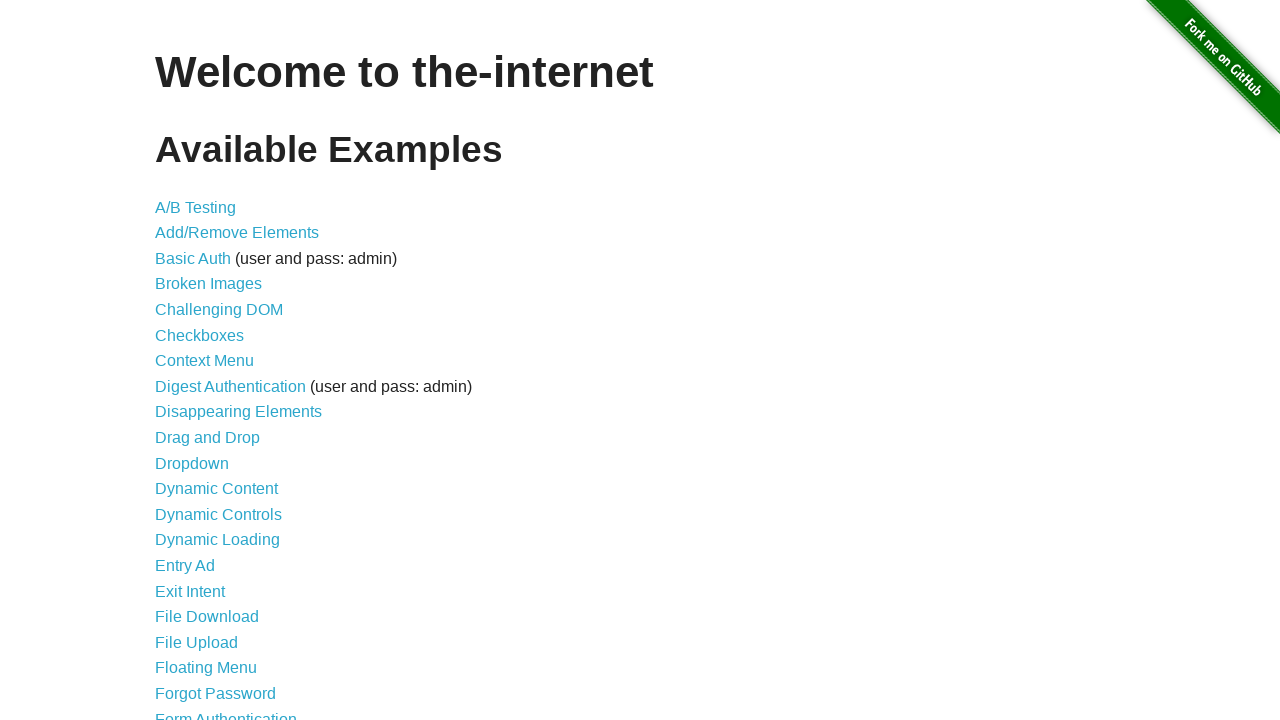

Clicked on Horizontal Slider link at (214, 361) on xpath=//a[normalize-space()='Horizontal Slider']
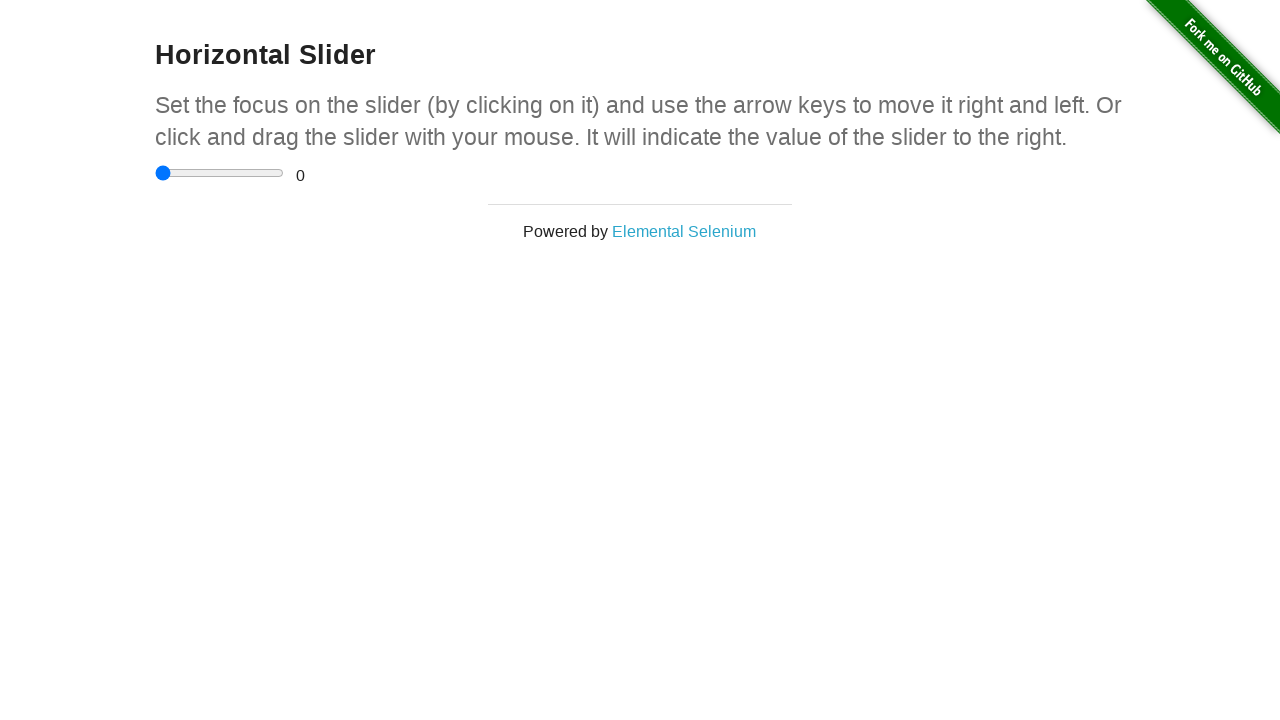

Horizontal slider element loaded and became visible
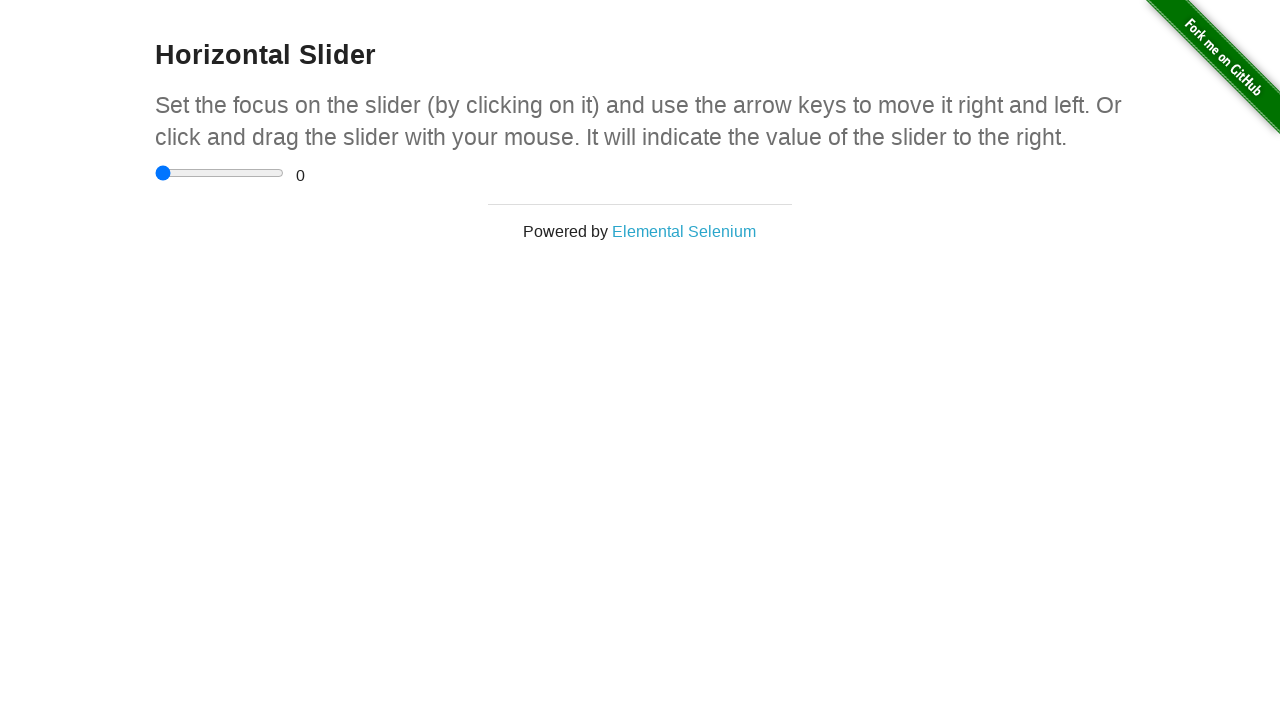

Located the horizontal slider element
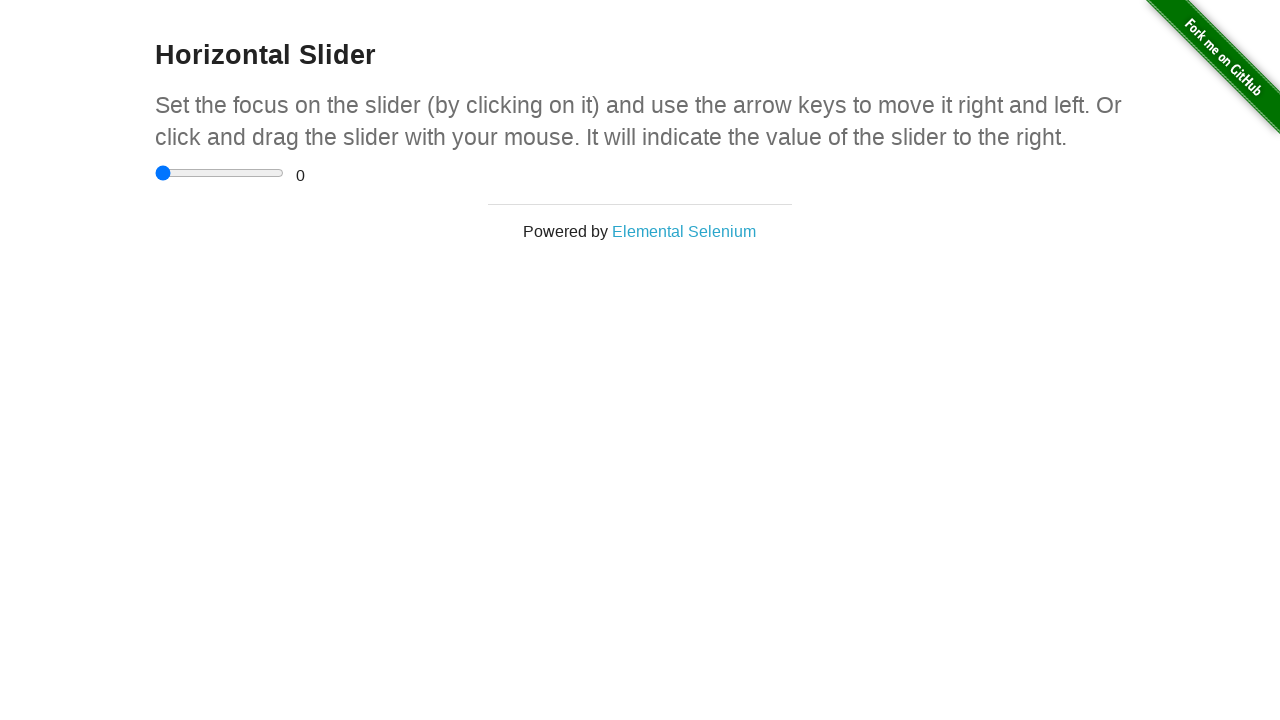

Moved mouse to center of slider at (220, 173)
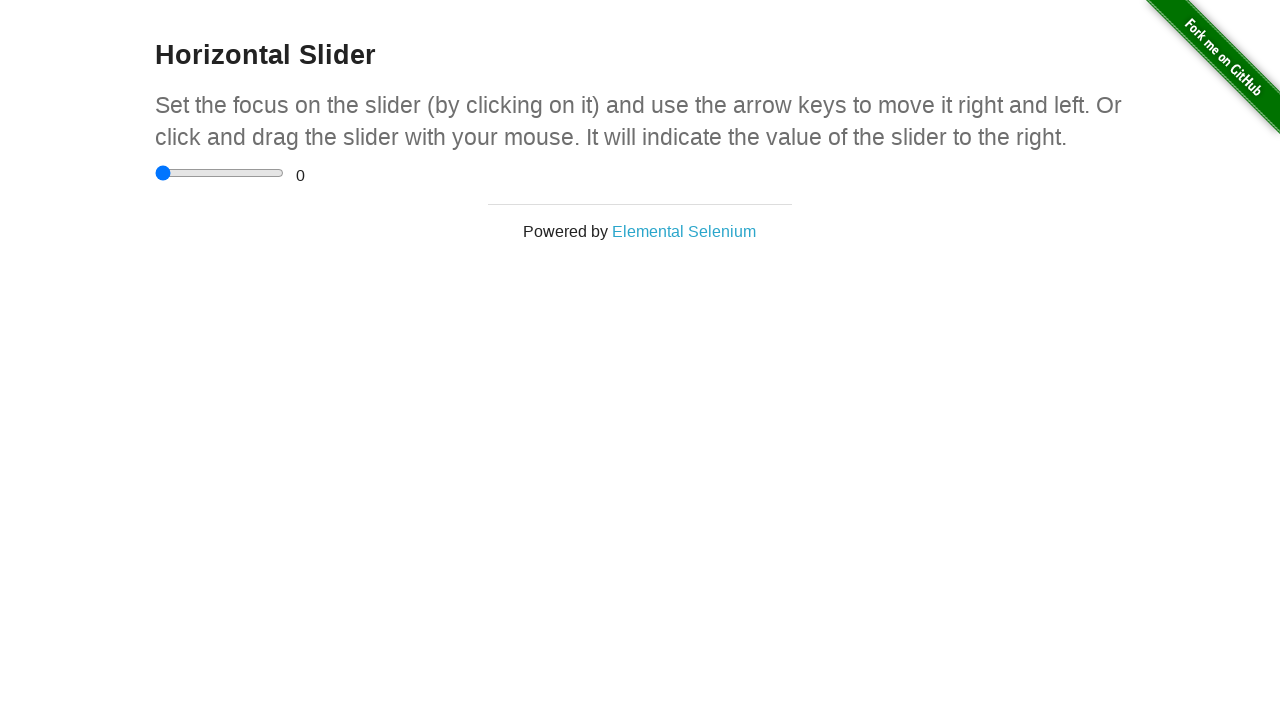

Pressed mouse button down on slider at (220, 173)
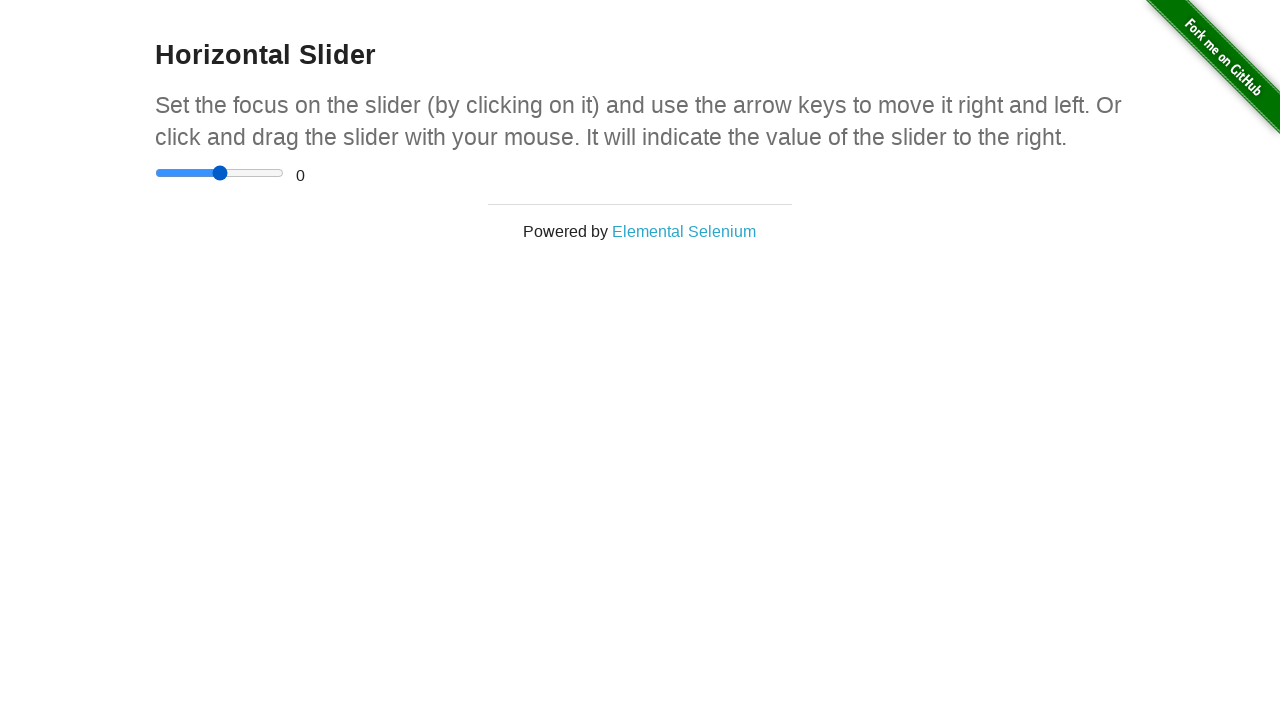

Dragged slider 40 pixels to the right at (260, 173)
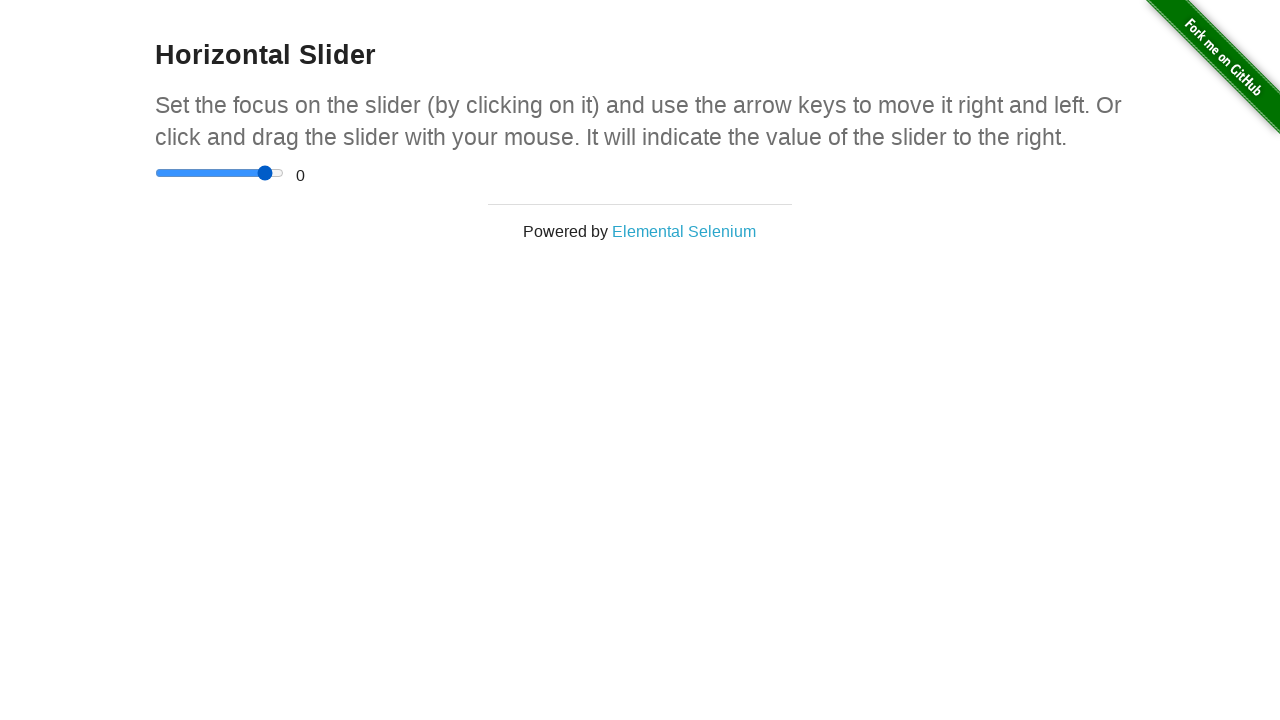

Released mouse button after dragging right at (260, 173)
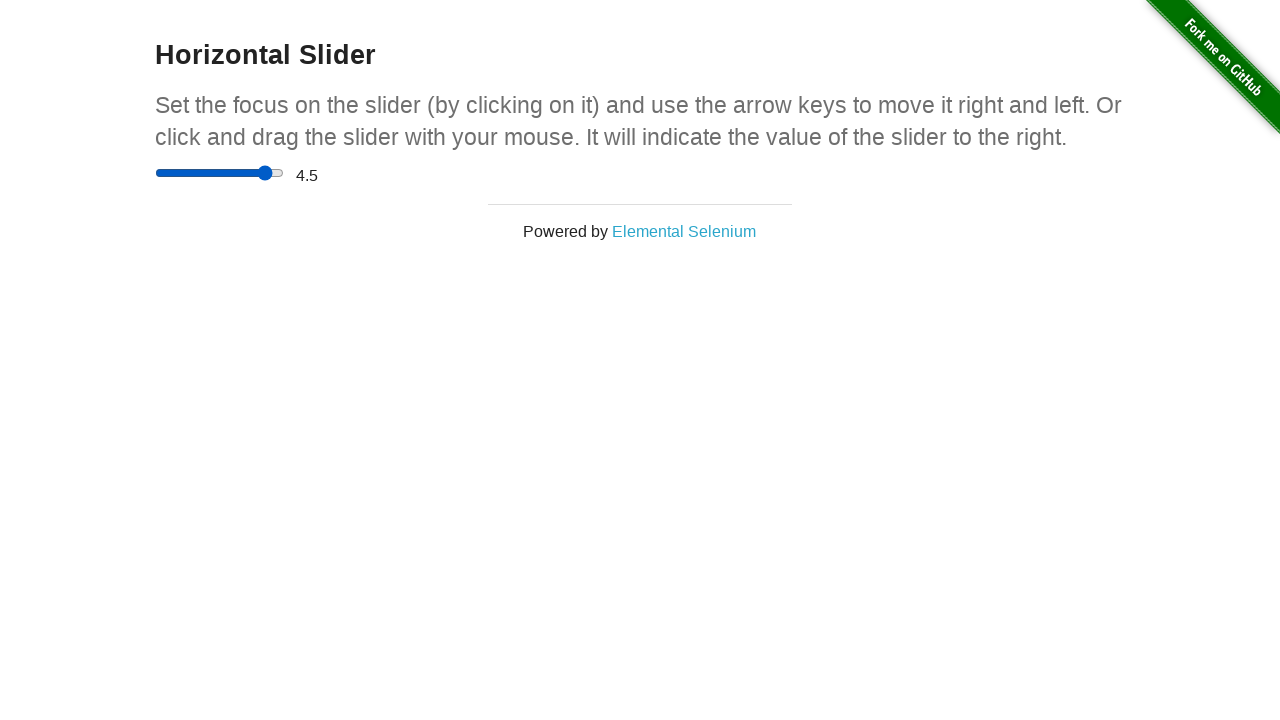

Moved mouse to slider position for second drag at (260, 173)
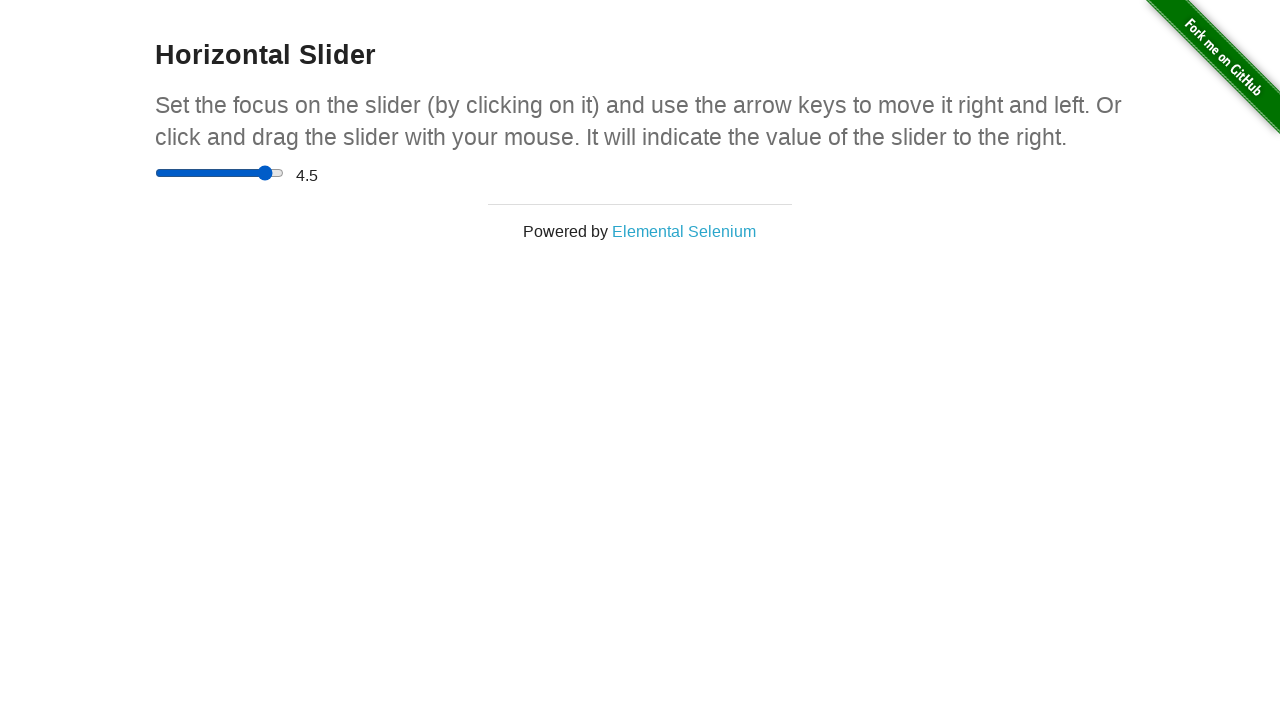

Pressed mouse button down on slider for leftward drag at (260, 173)
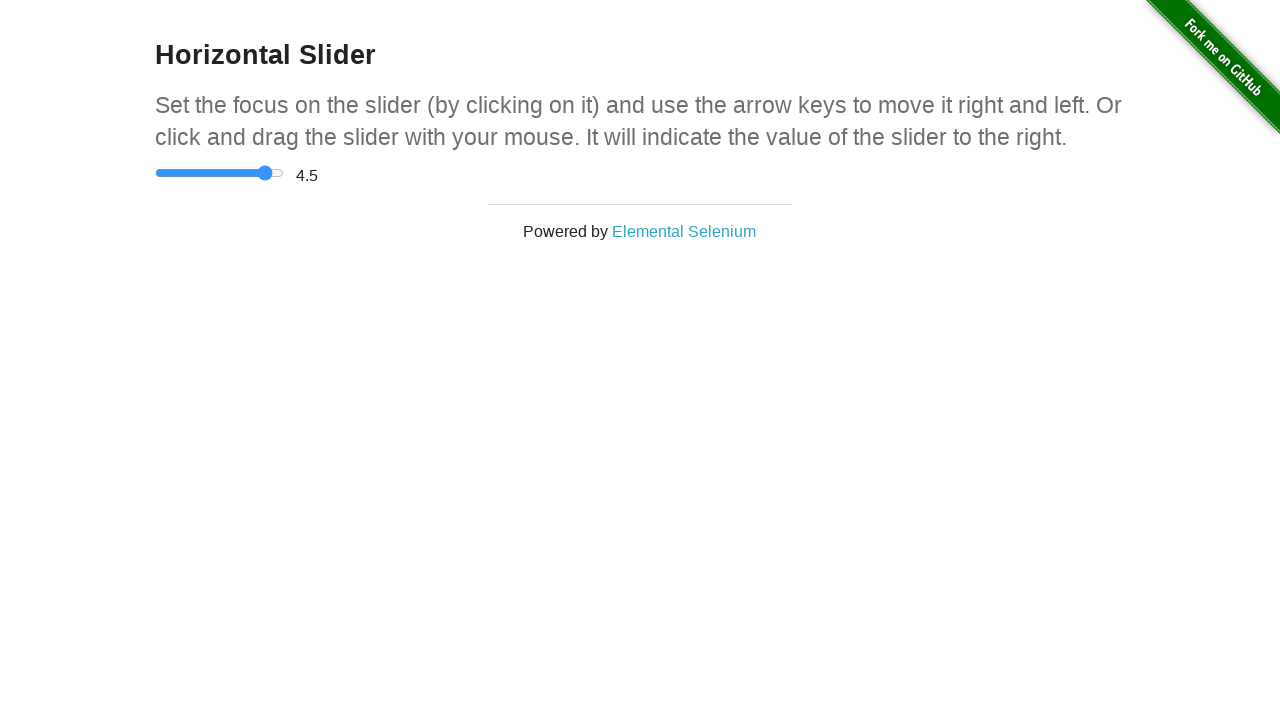

Dragged slider 20 pixels to the left at (240, 173)
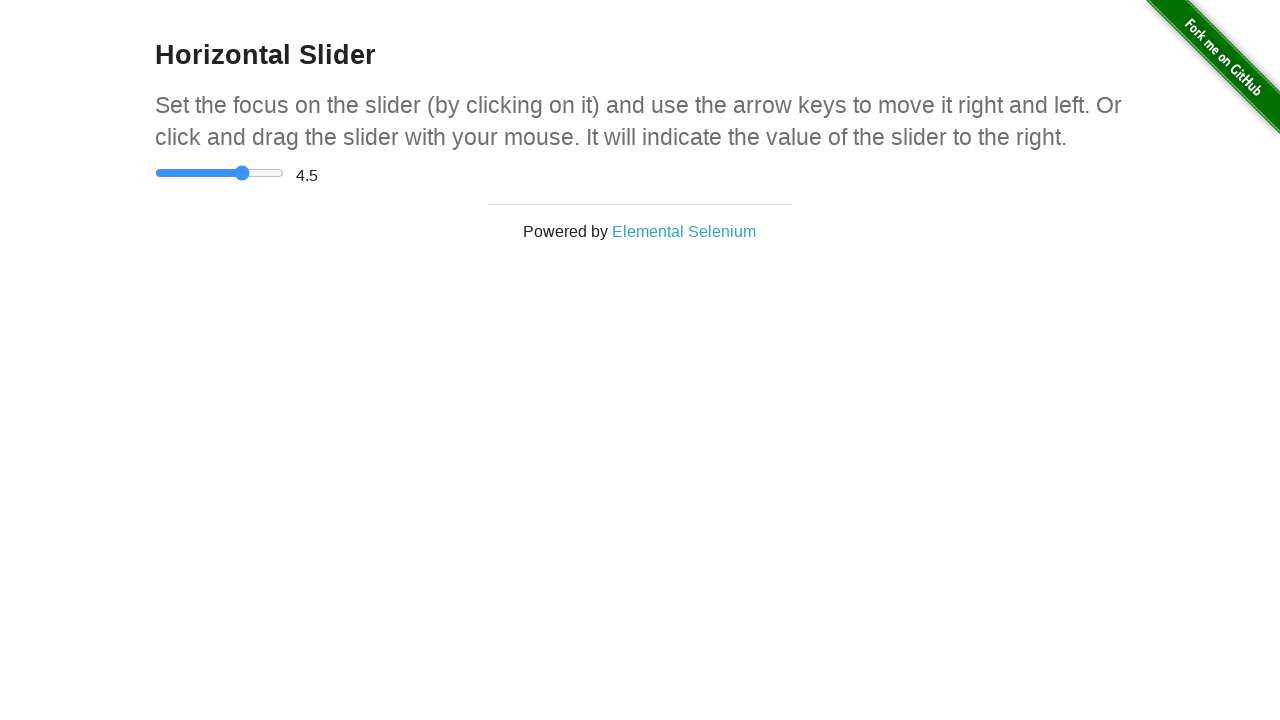

Released mouse button after dragging left at (240, 173)
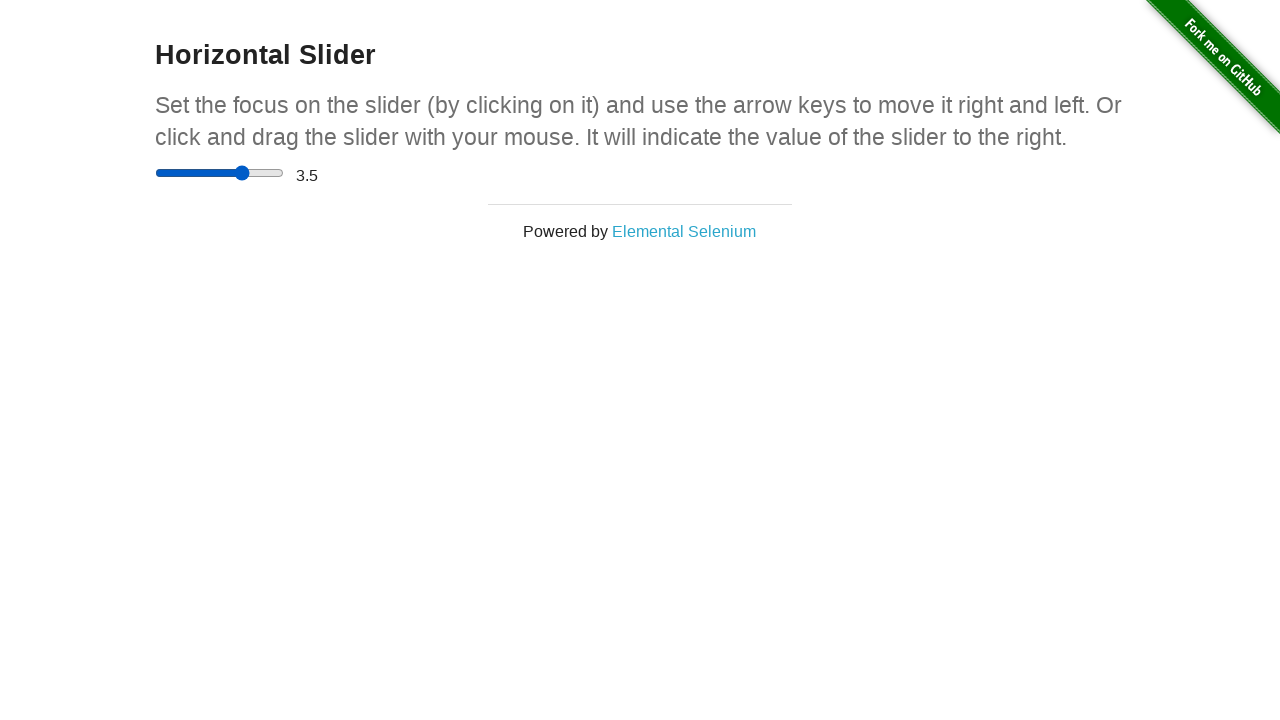

Clicked on slider to focus it at (220, 173) on input[type='range']
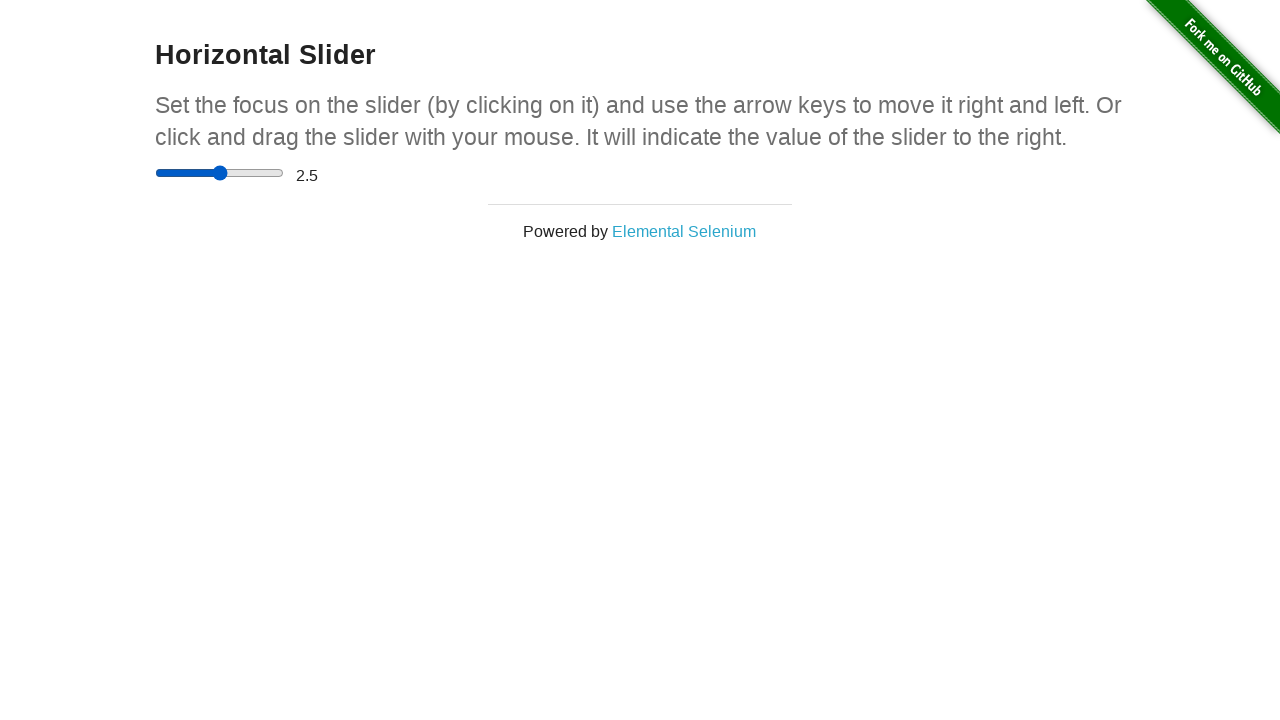

Pressed ArrowRight key (1/4)
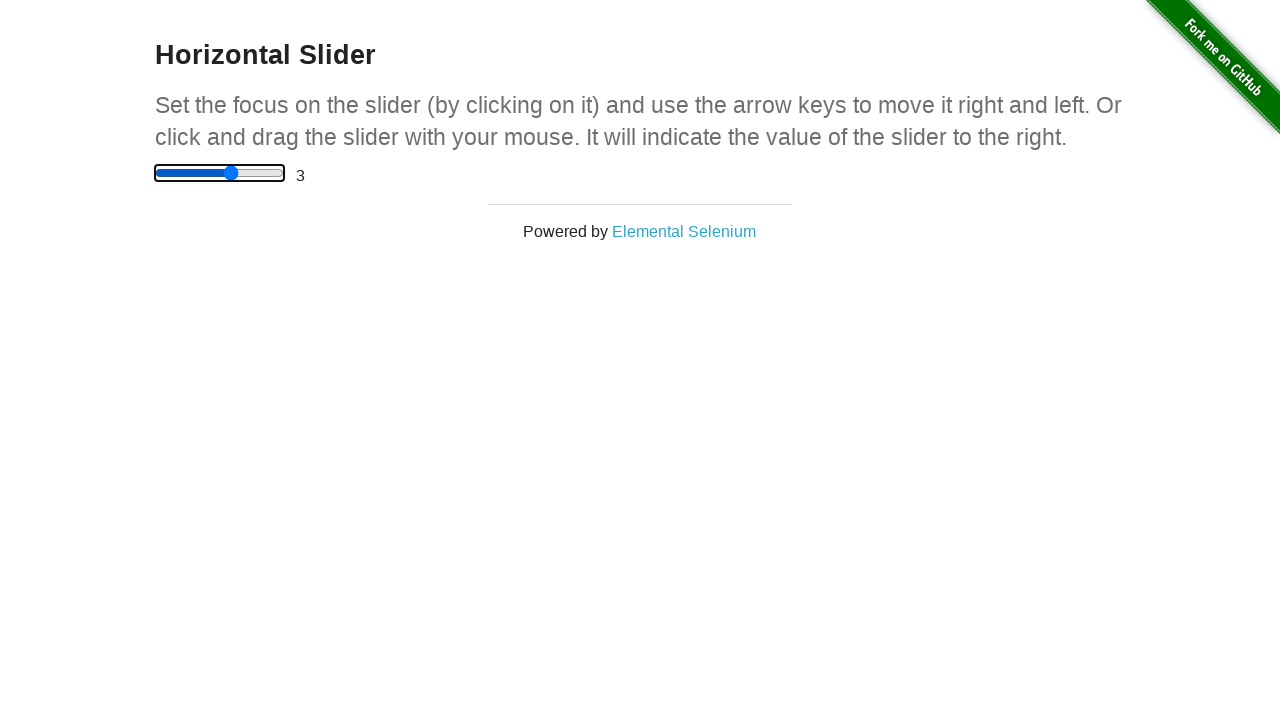

Pressed ArrowRight key (2/4)
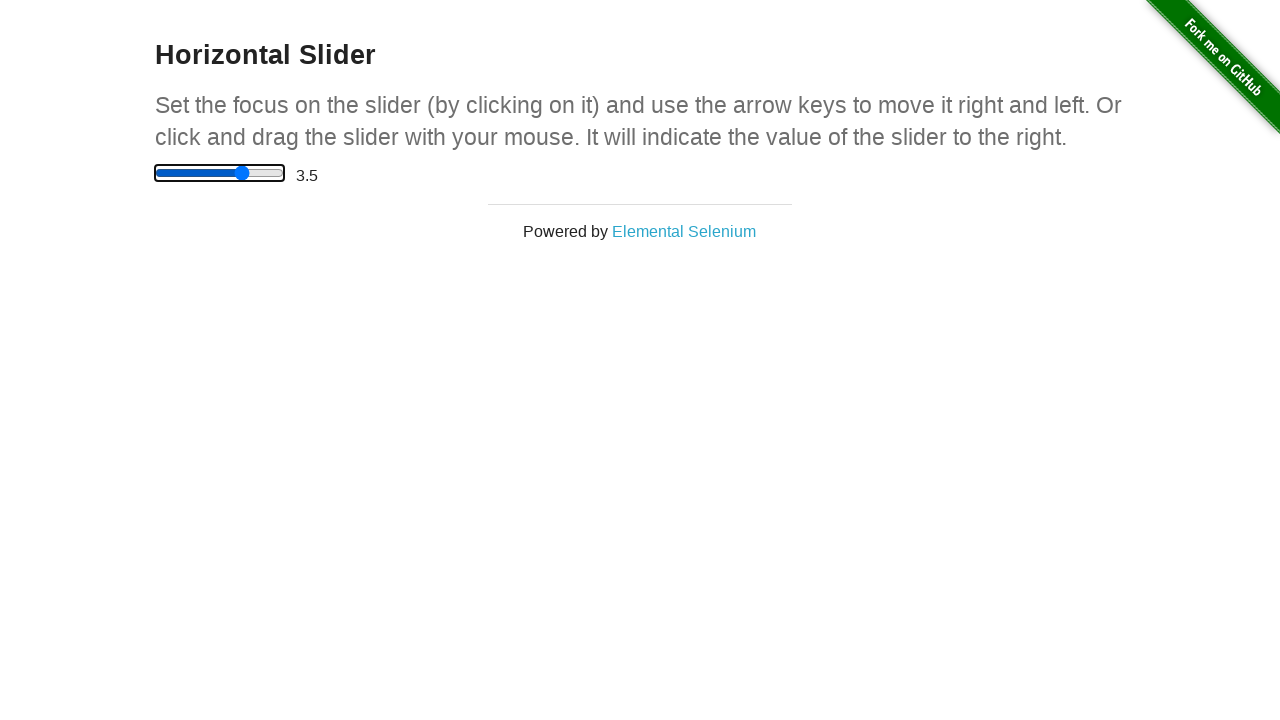

Pressed ArrowRight key (3/4)
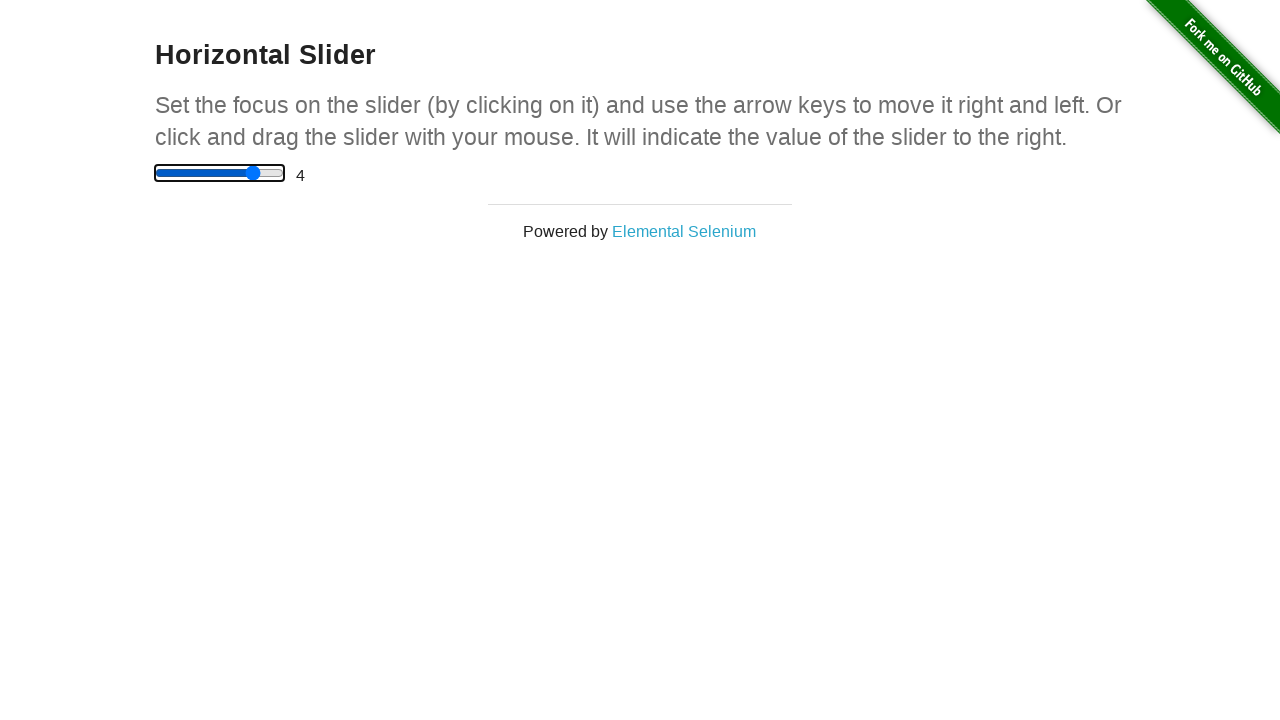

Pressed ArrowRight key (4/4)
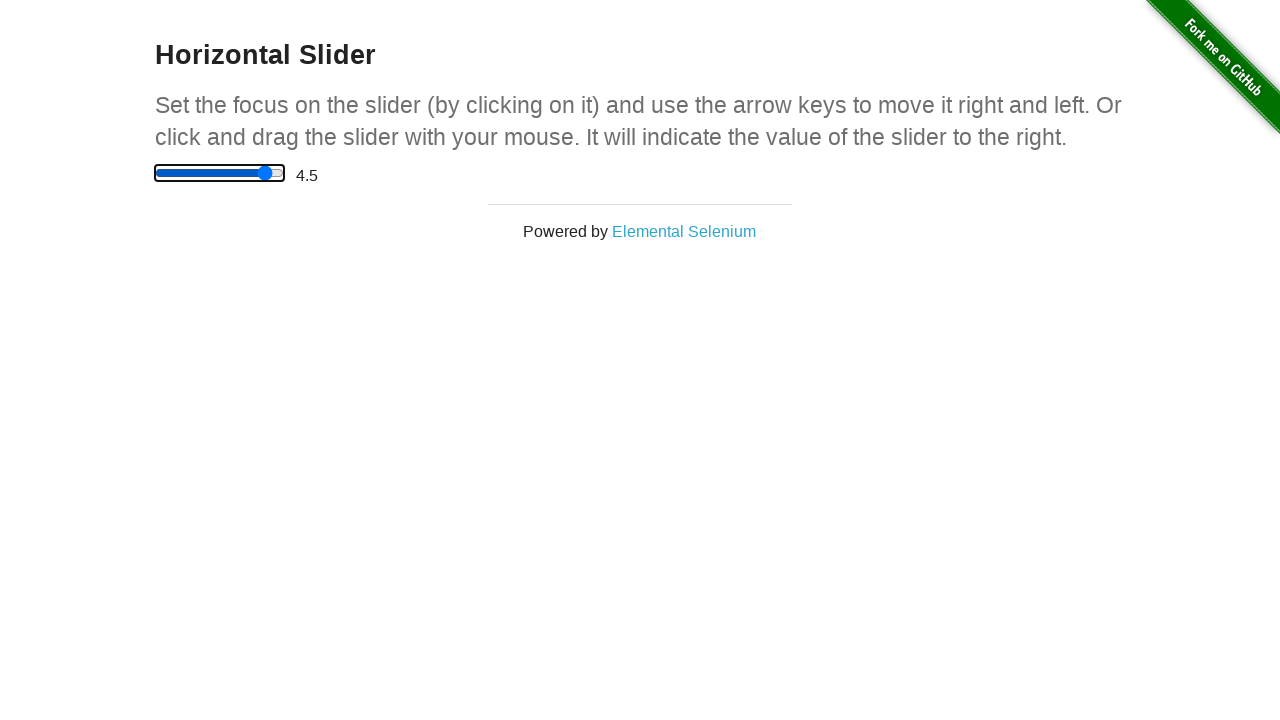

Pressed ArrowLeft key (1/4)
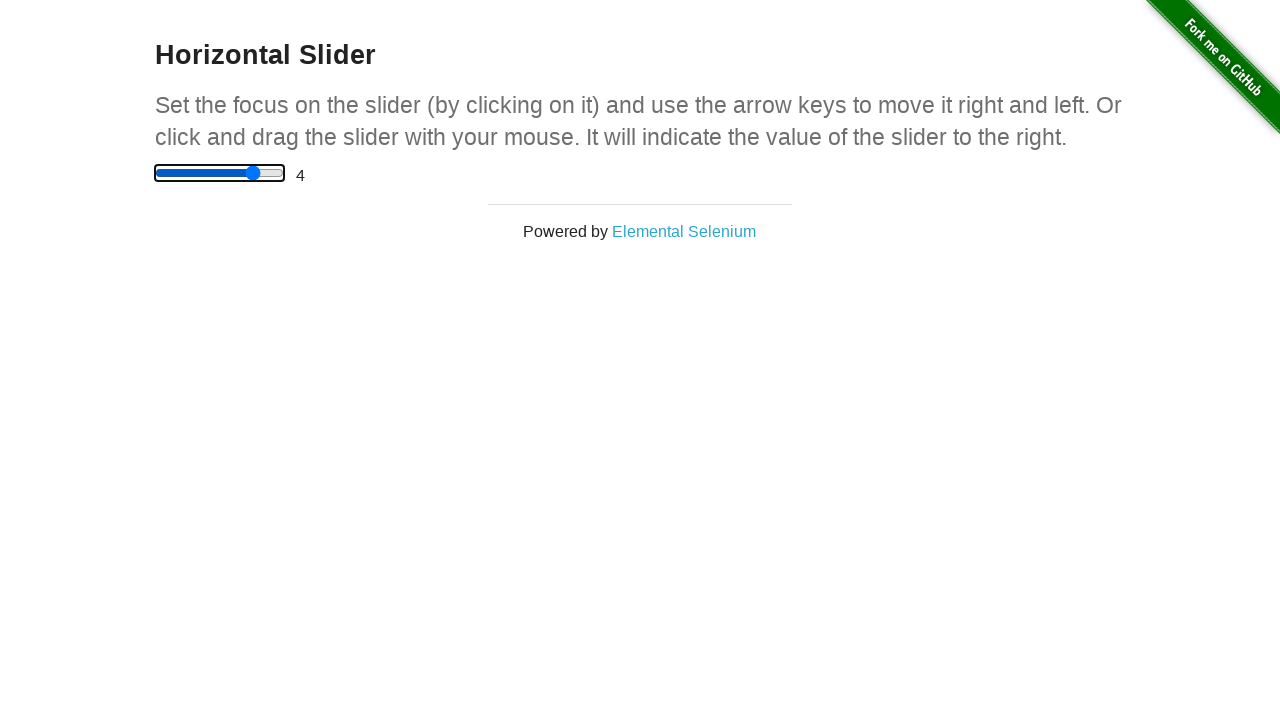

Pressed ArrowLeft key (2/4)
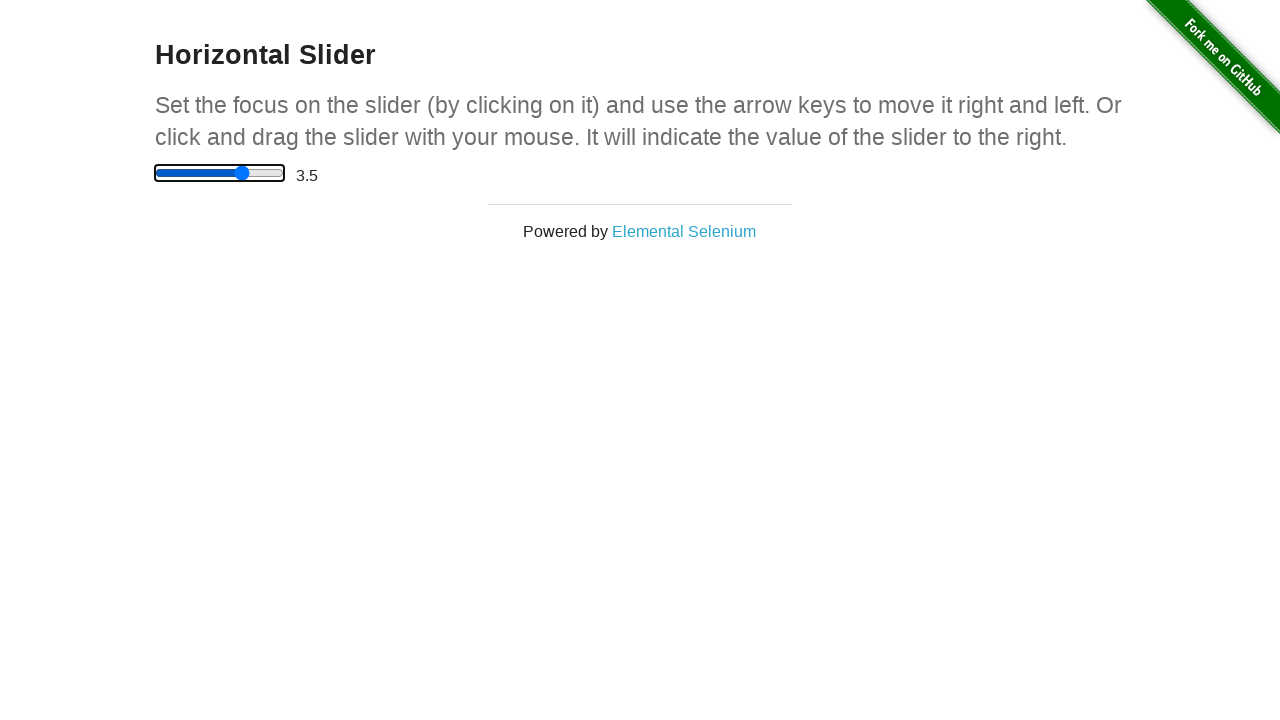

Pressed ArrowLeft key (3/4)
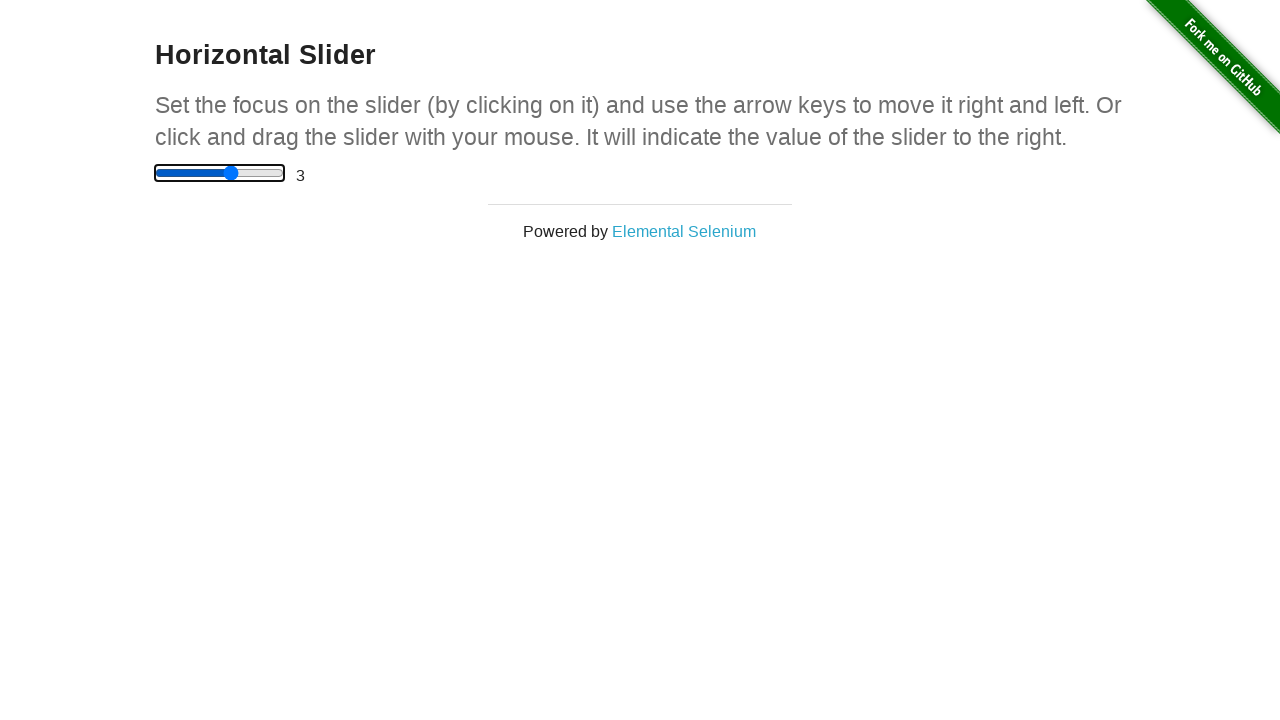

Pressed ArrowLeft key (4/4)
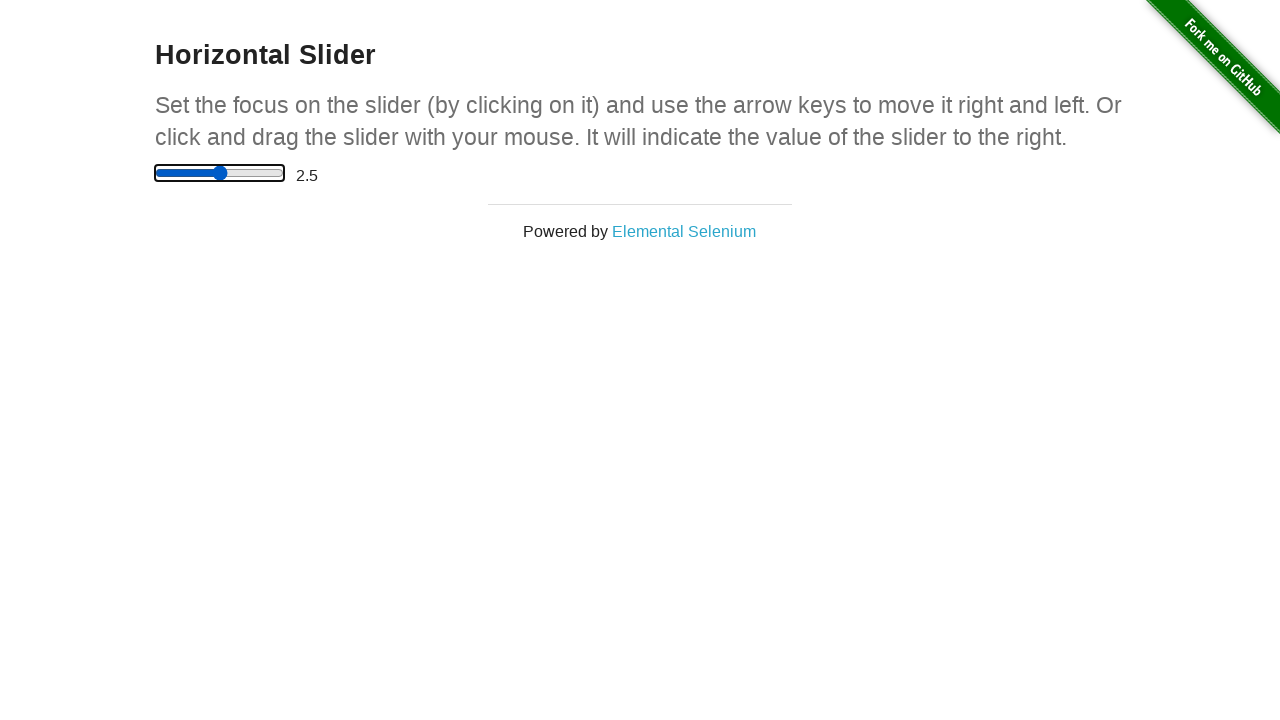

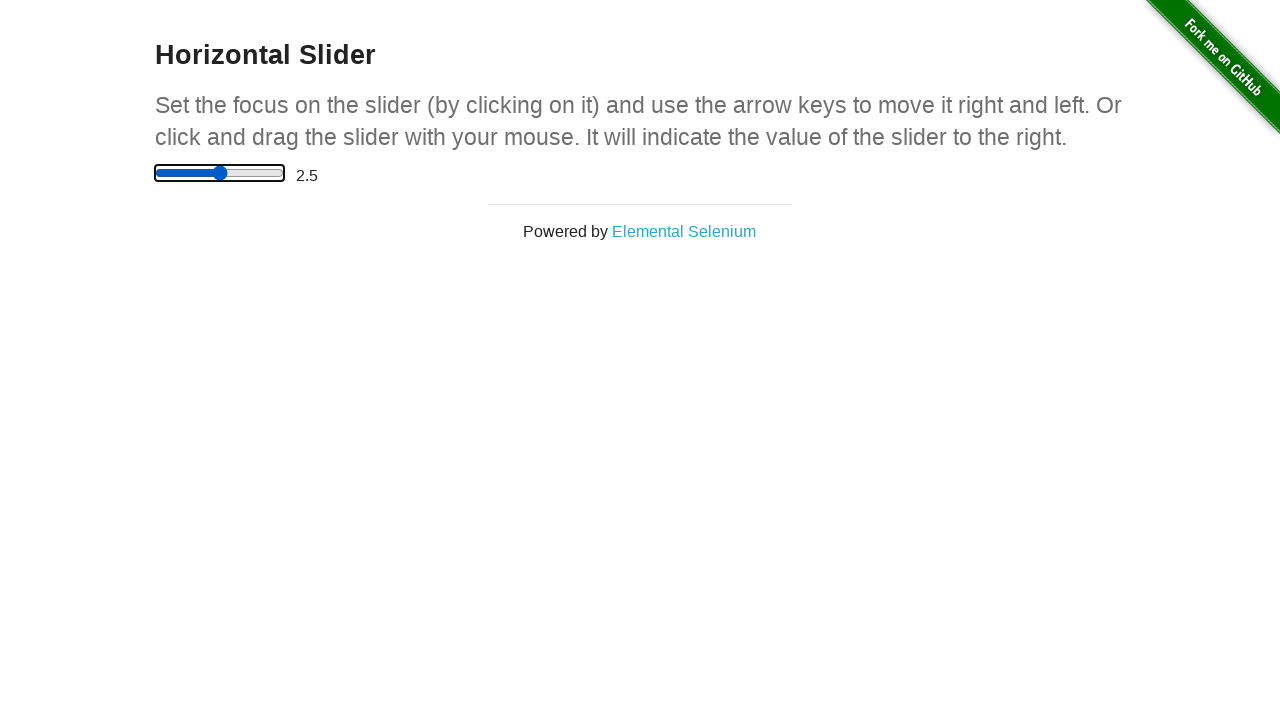